Tests clicking a button to trigger a prompt dialog, entering text, and verifying the result

Starting URL: https://demoqa.com/alerts

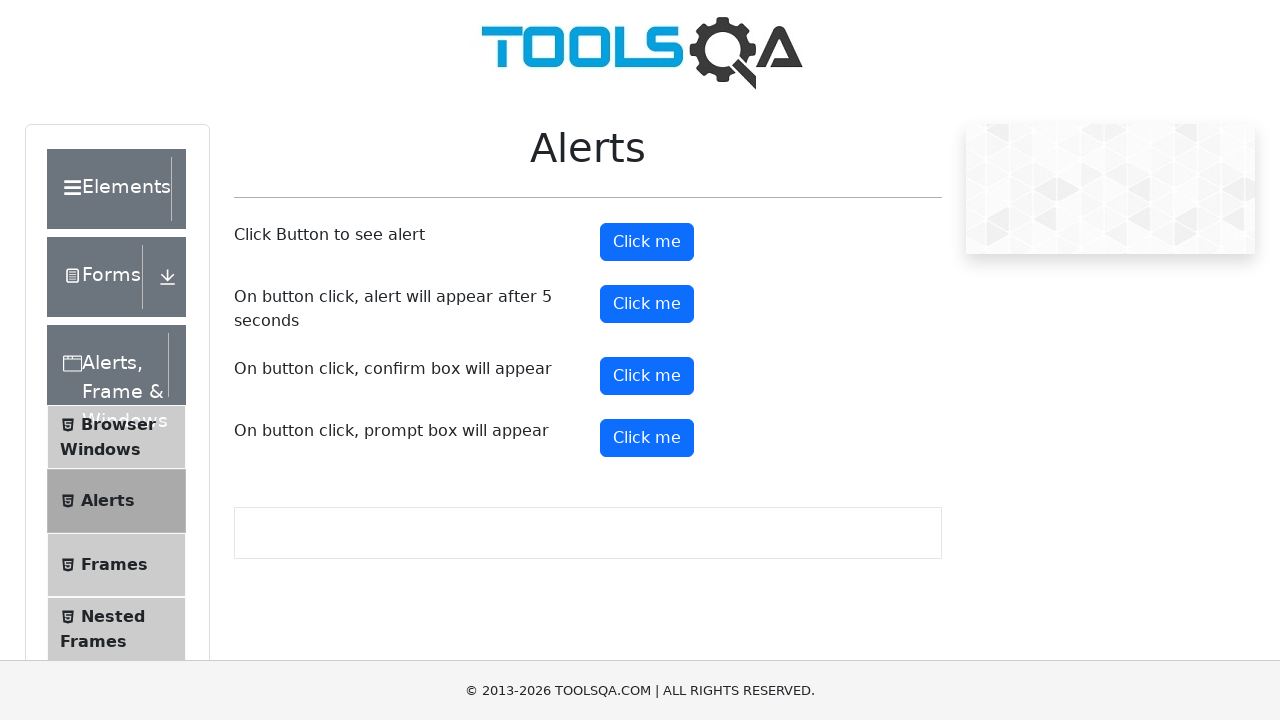

Set up dialog handler to accept prompt with 'Test'
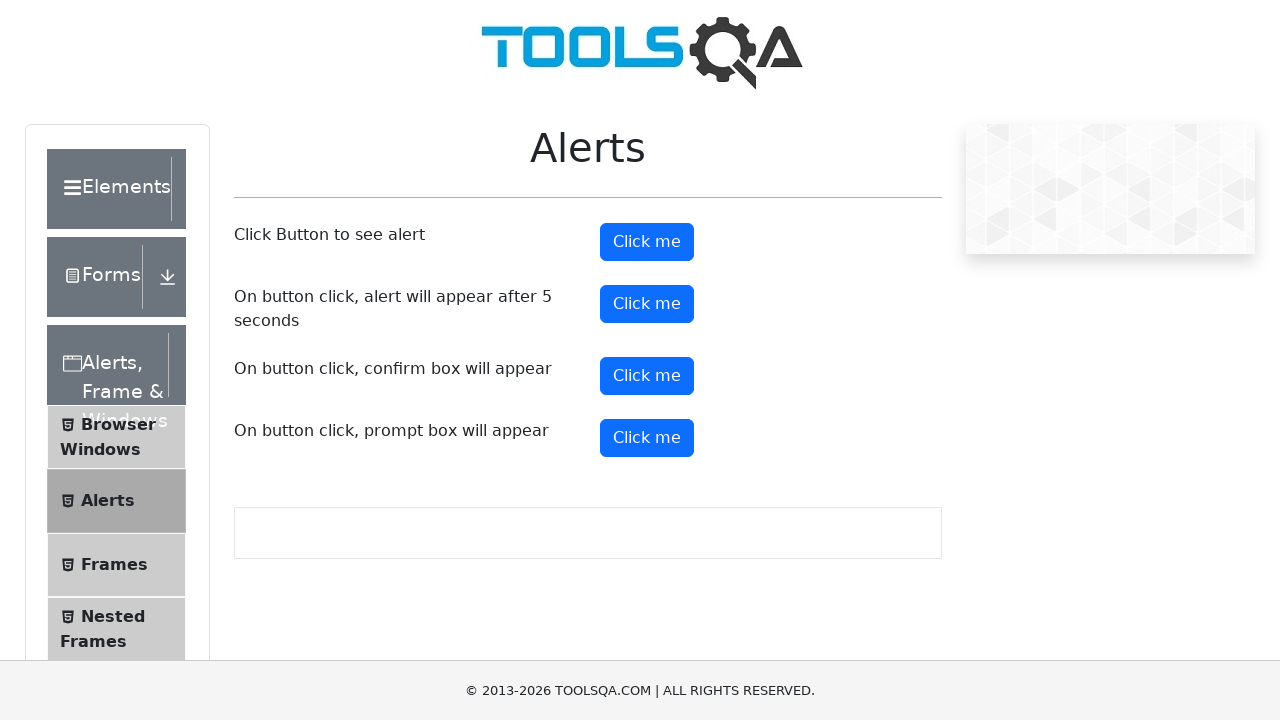

Clicked prompt button to trigger dialog at (647, 438) on #promtButton
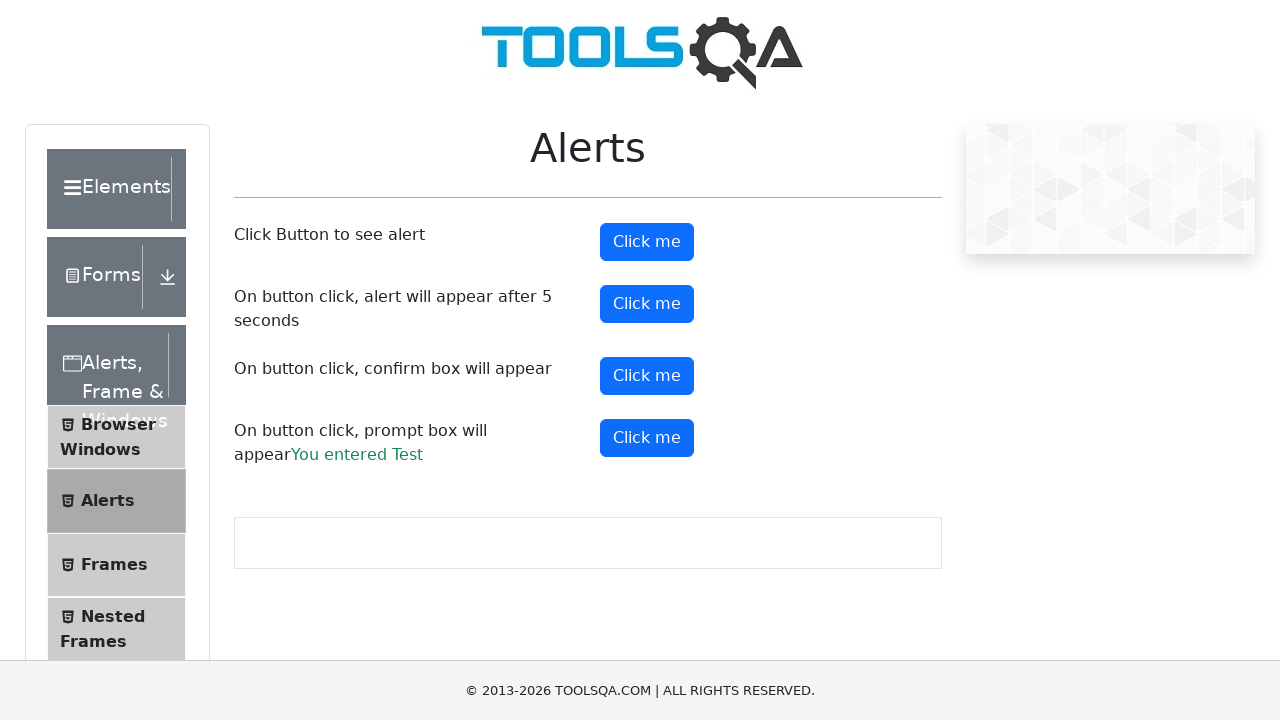

Prompt result element loaded
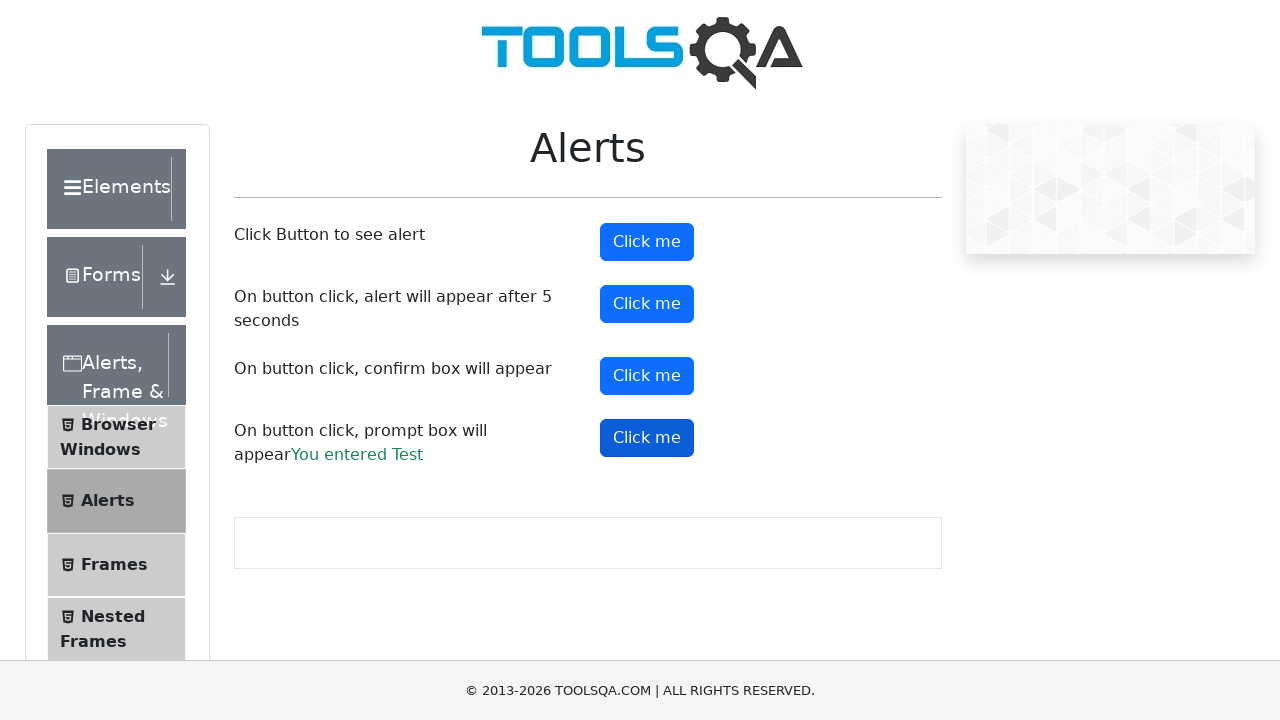

Verified prompt result text matches 'You entered Test'
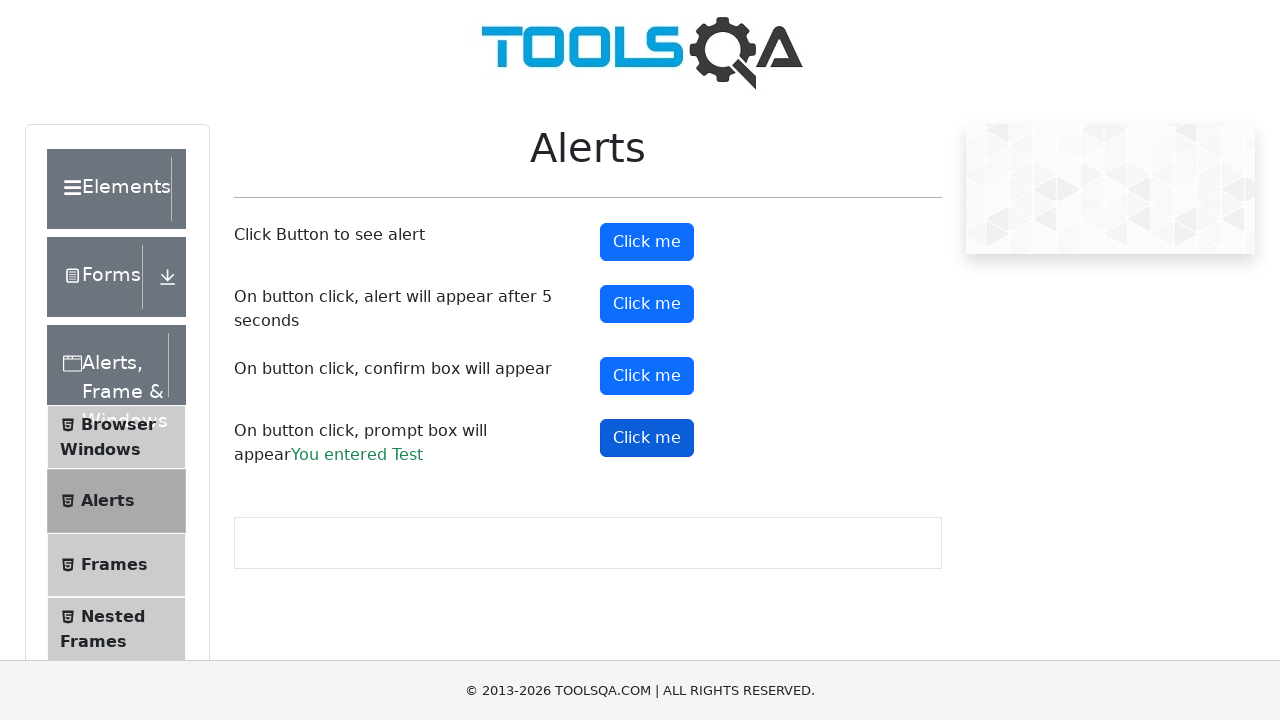

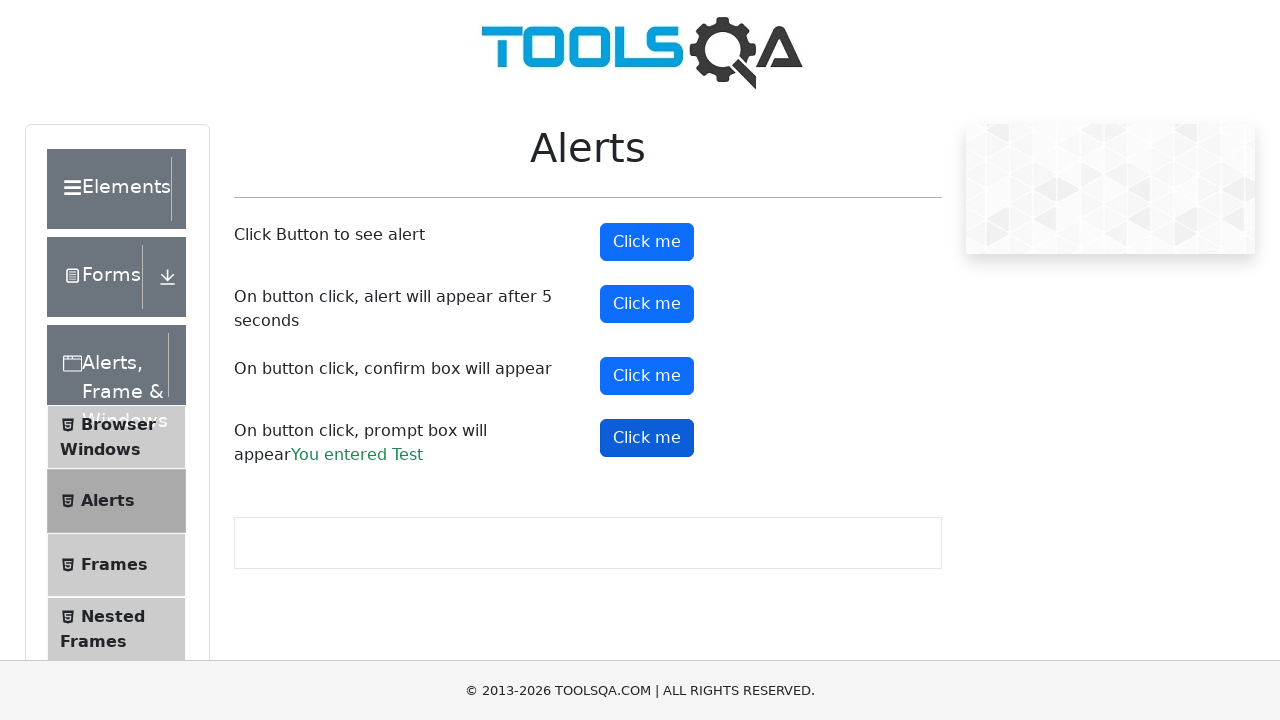